Tests marking all items as completed using the toggle all checkbox

Starting URL: https://demo.playwright.dev/todomvc

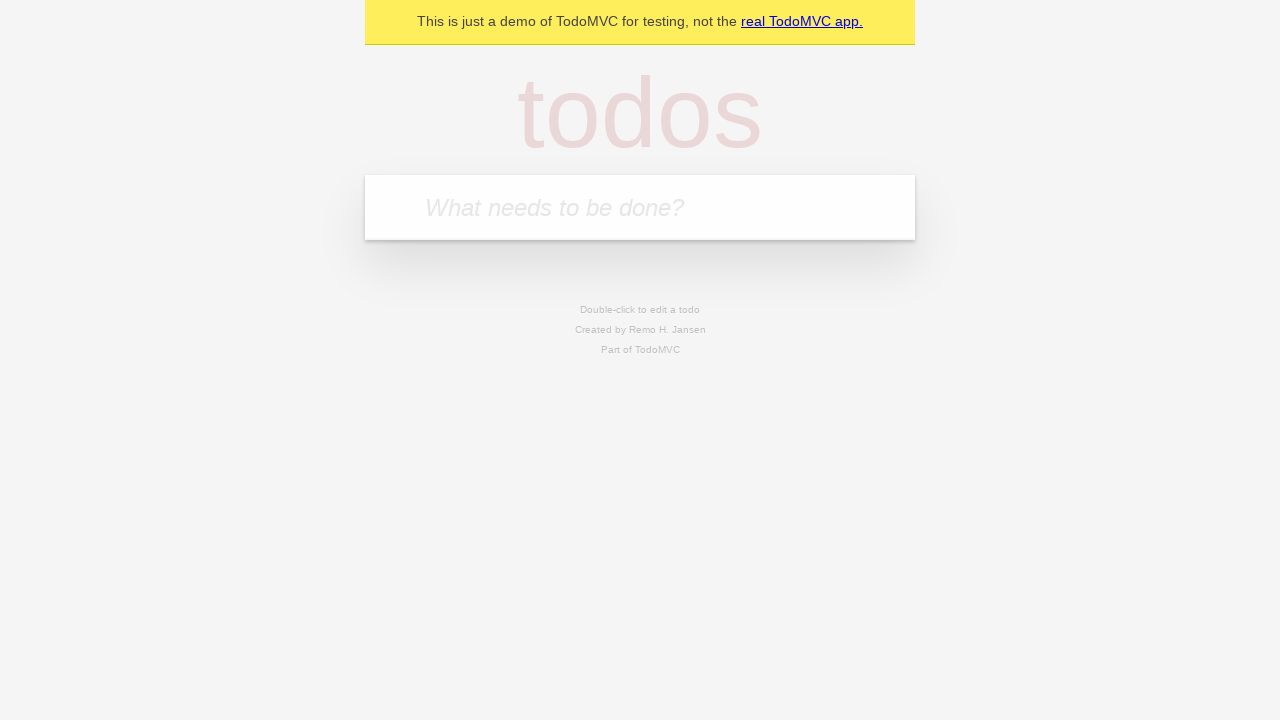

Navigated to TodoMVC demo
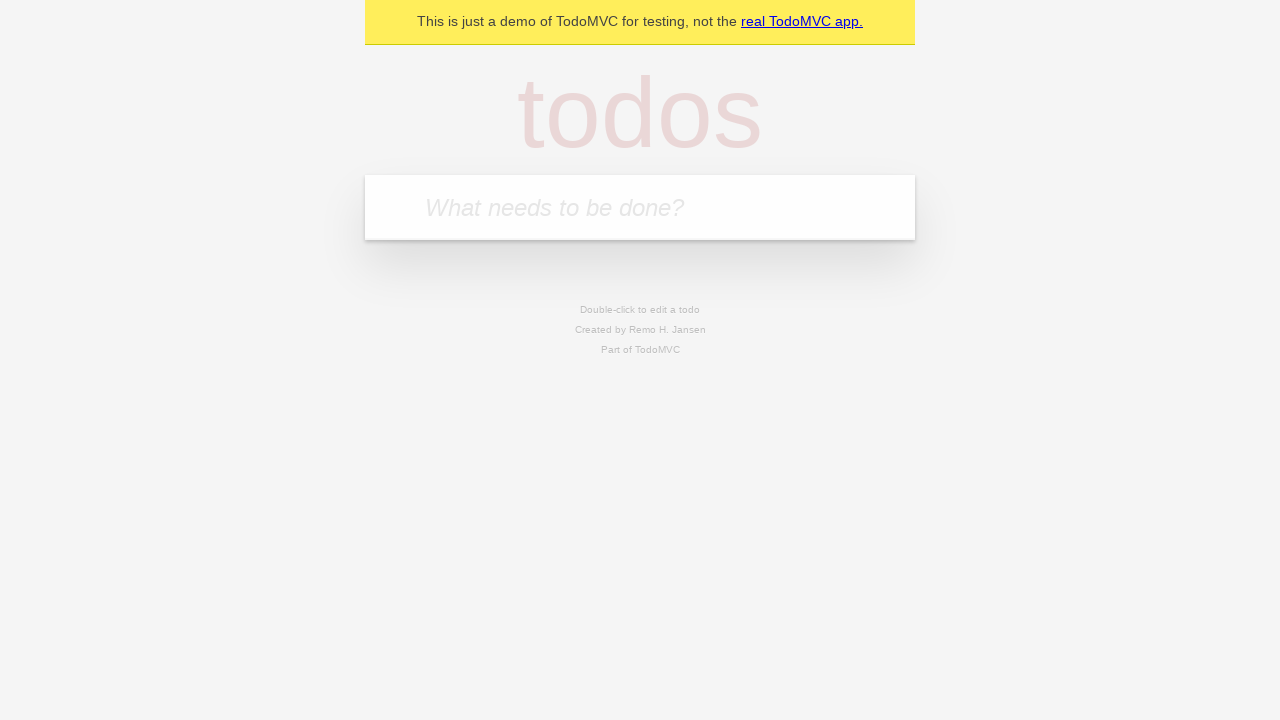

Located todo input field
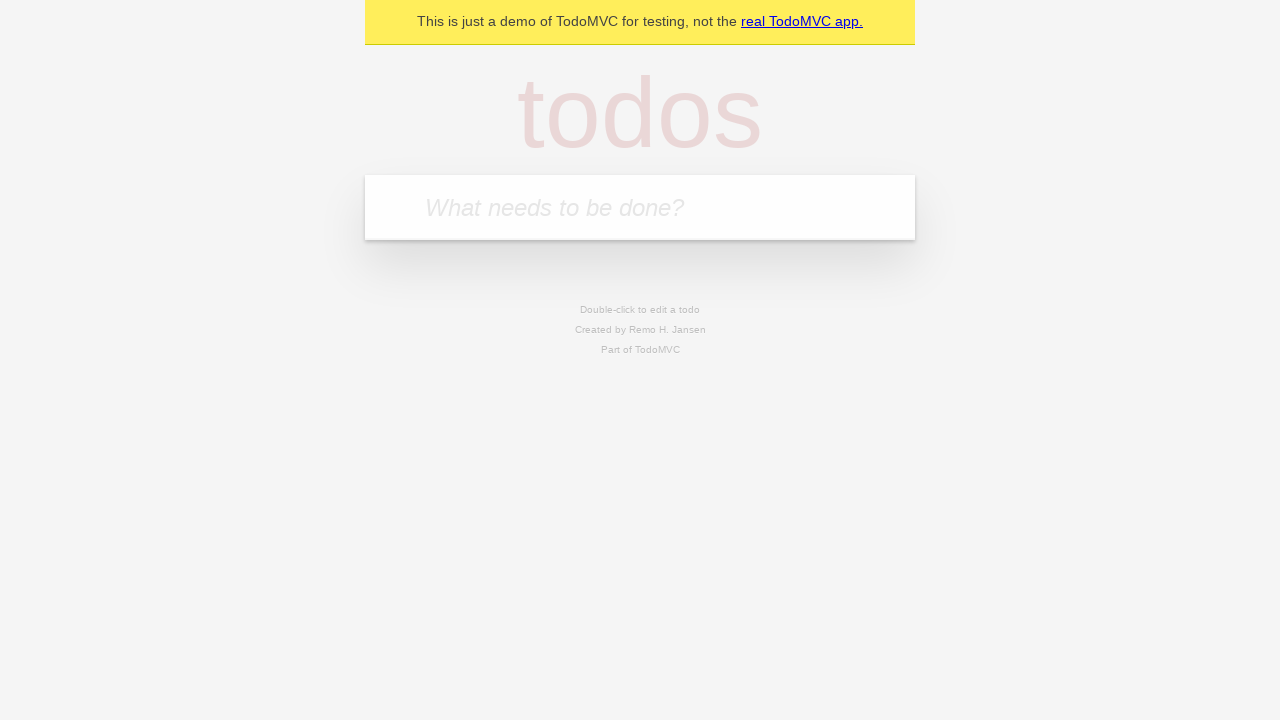

Filled first todo: 'buy some cheese' on internal:attr=[placeholder="What needs to be done?"i]
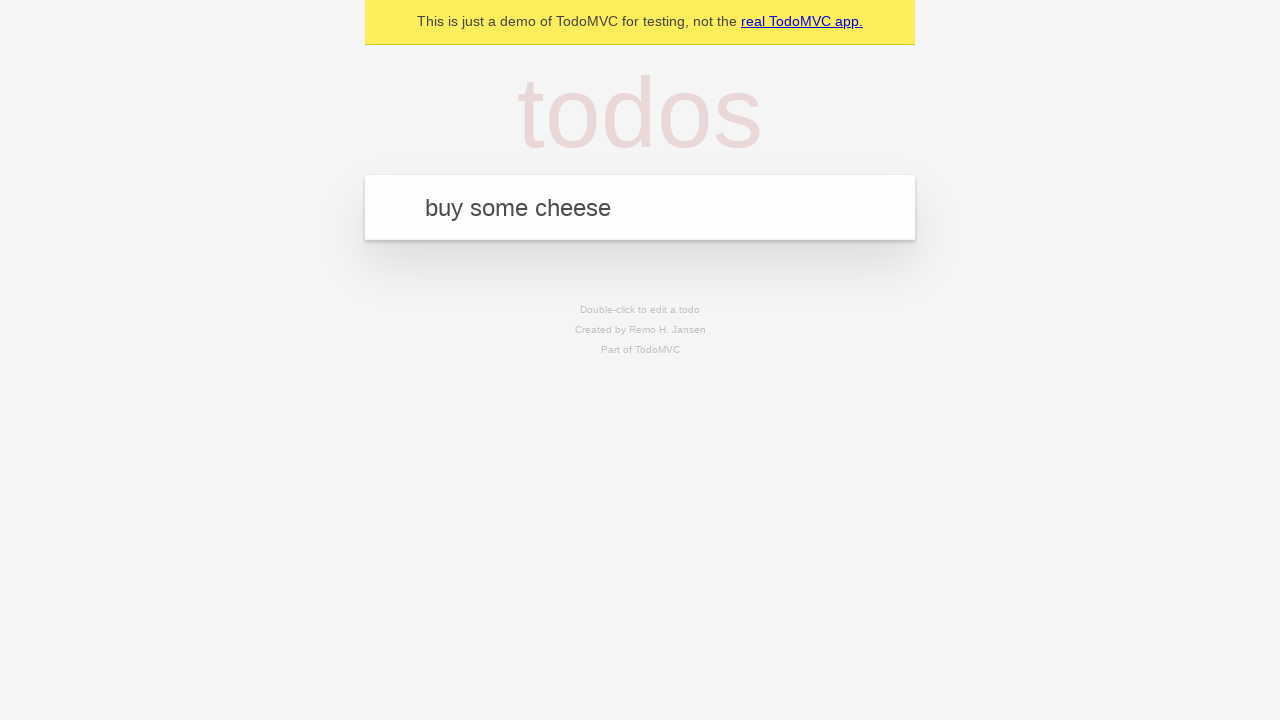

Pressed Enter to create first todo on internal:attr=[placeholder="What needs to be done?"i]
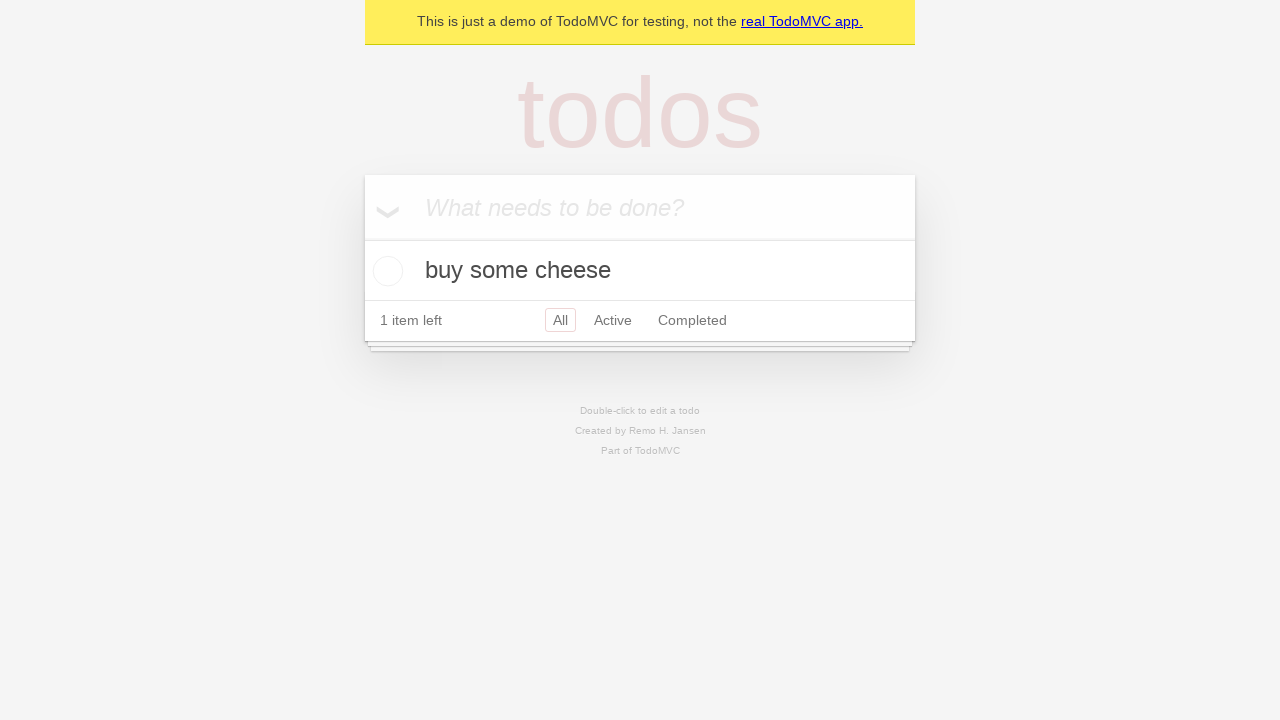

Filled second todo: 'feed the cat' on internal:attr=[placeholder="What needs to be done?"i]
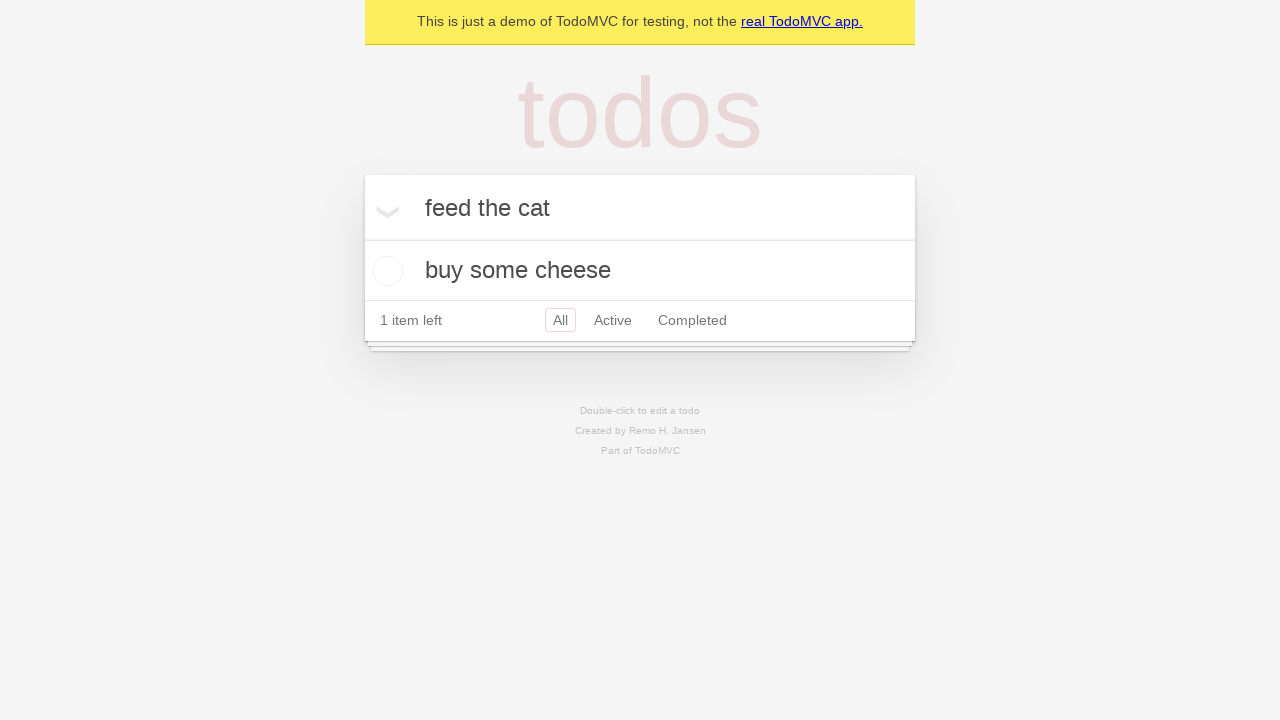

Pressed Enter to create second todo on internal:attr=[placeholder="What needs to be done?"i]
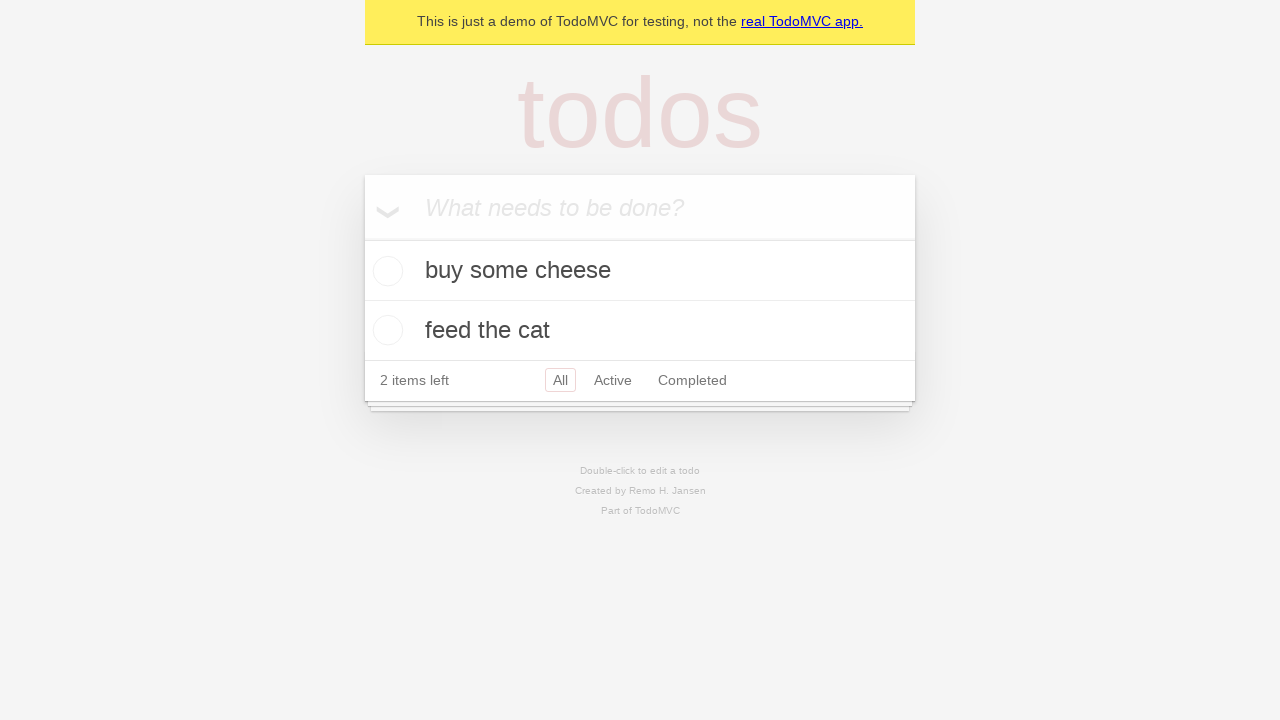

Filled third todo: 'book a doctors appointment' on internal:attr=[placeholder="What needs to be done?"i]
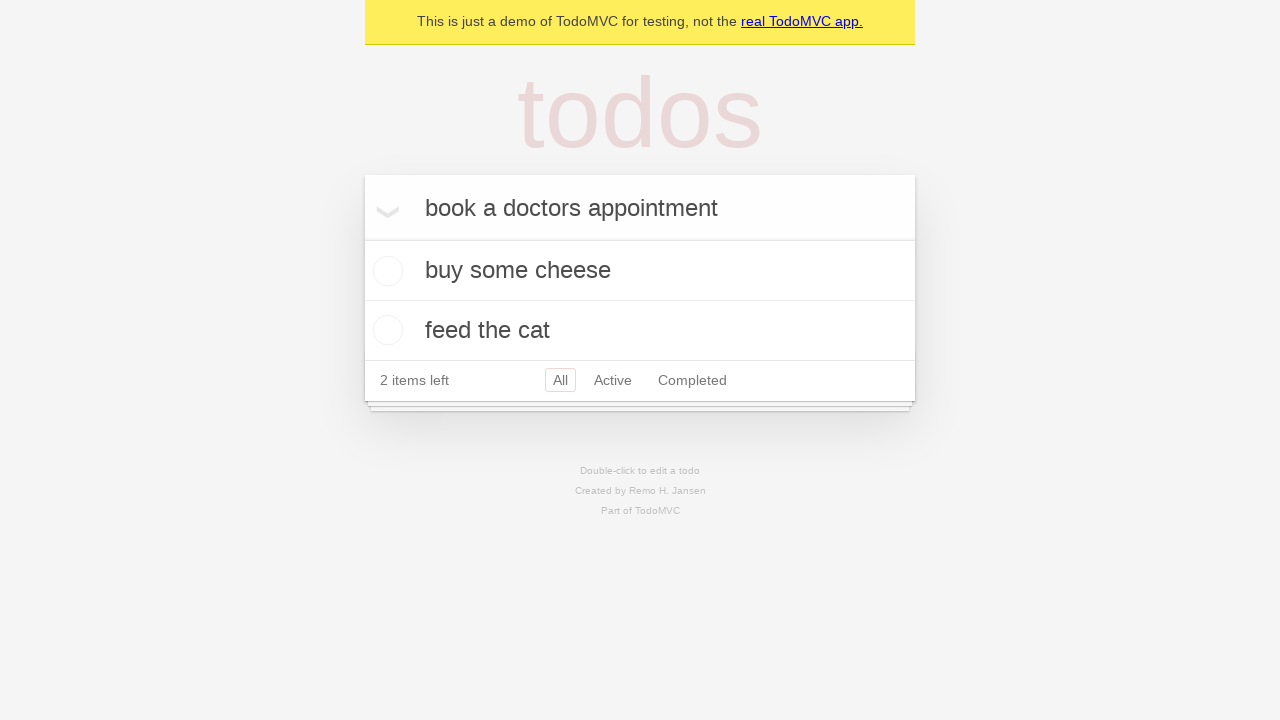

Pressed Enter to create third todo on internal:attr=[placeholder="What needs to be done?"i]
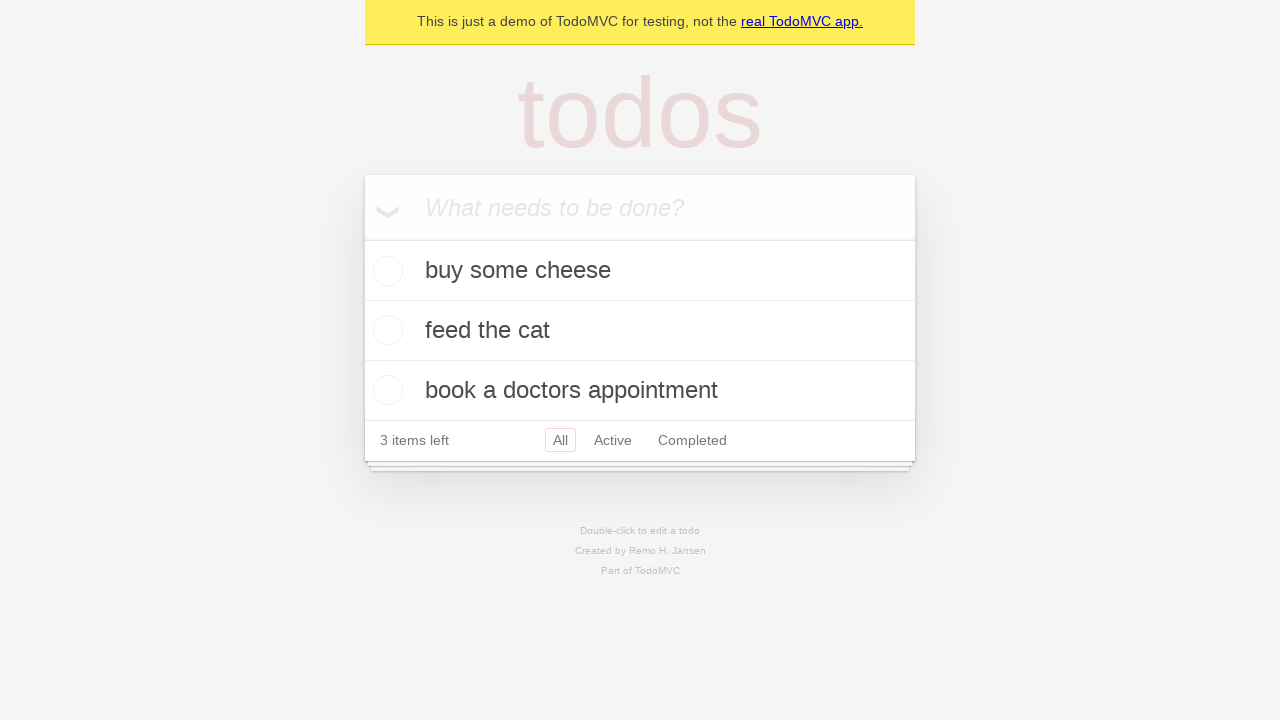

Checked 'Mark all as complete' checkbox at (362, 238) on internal:label="Mark all as complete"i
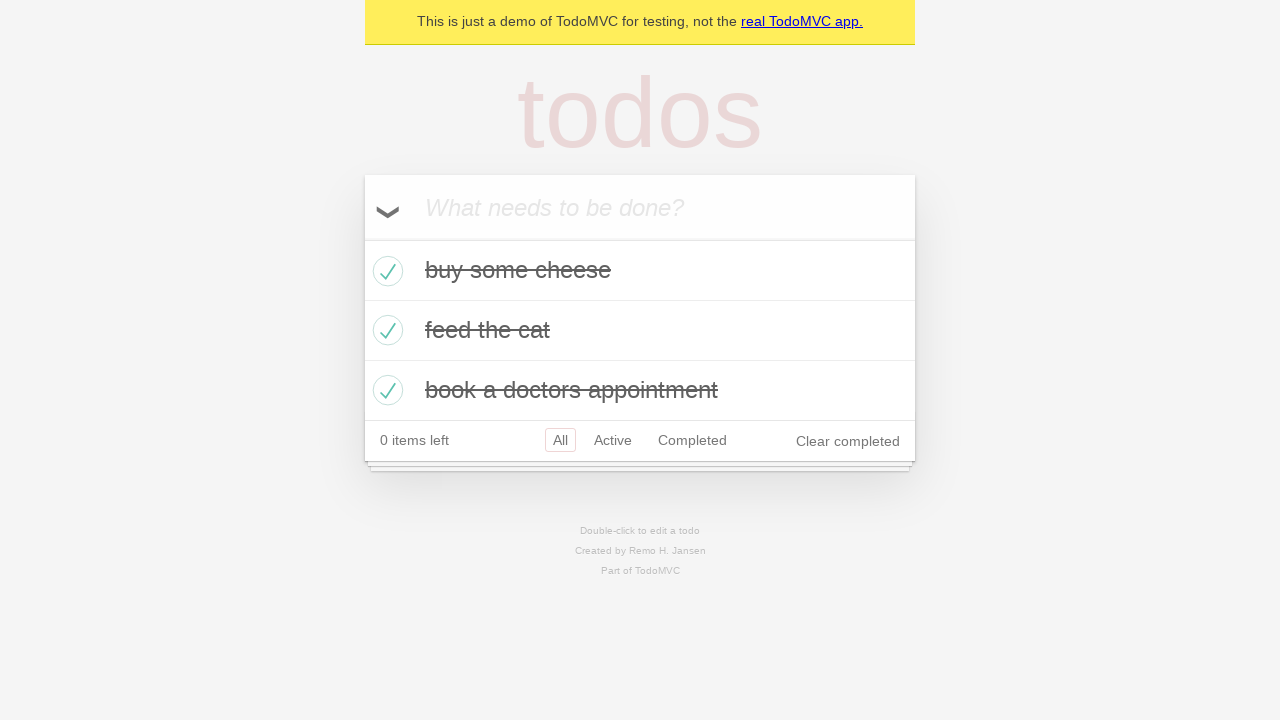

All todos marked as completed
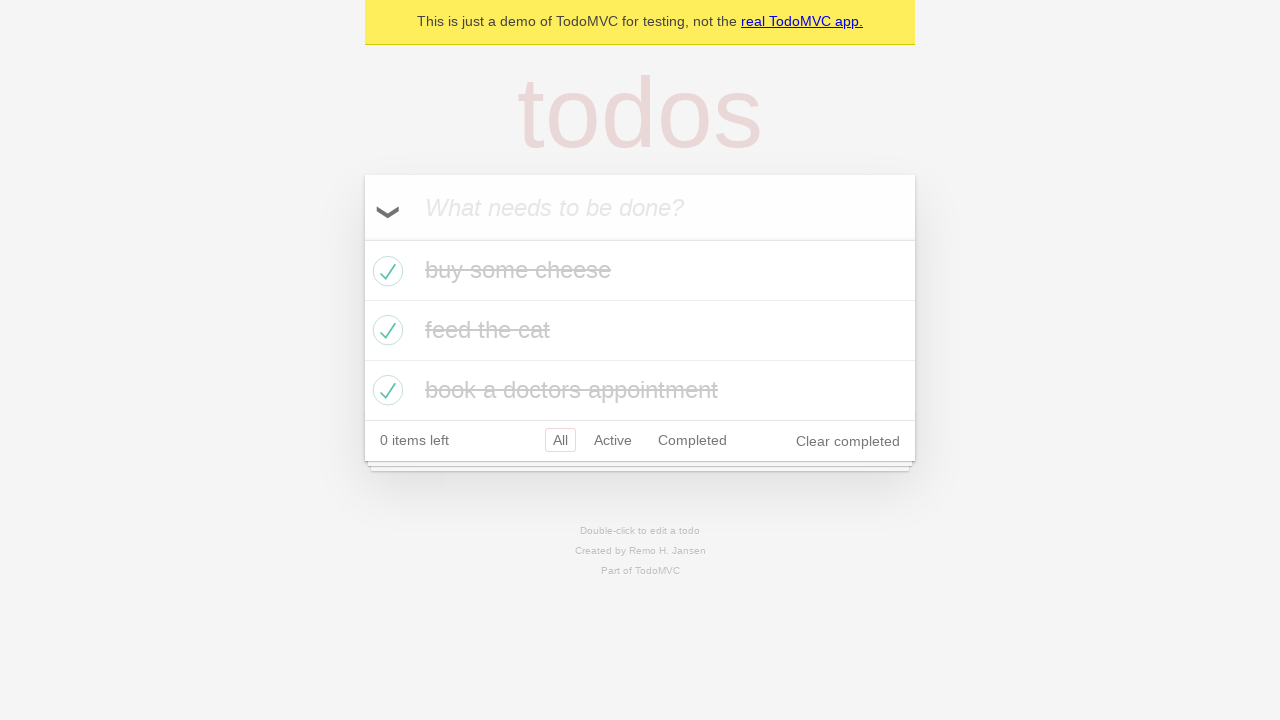

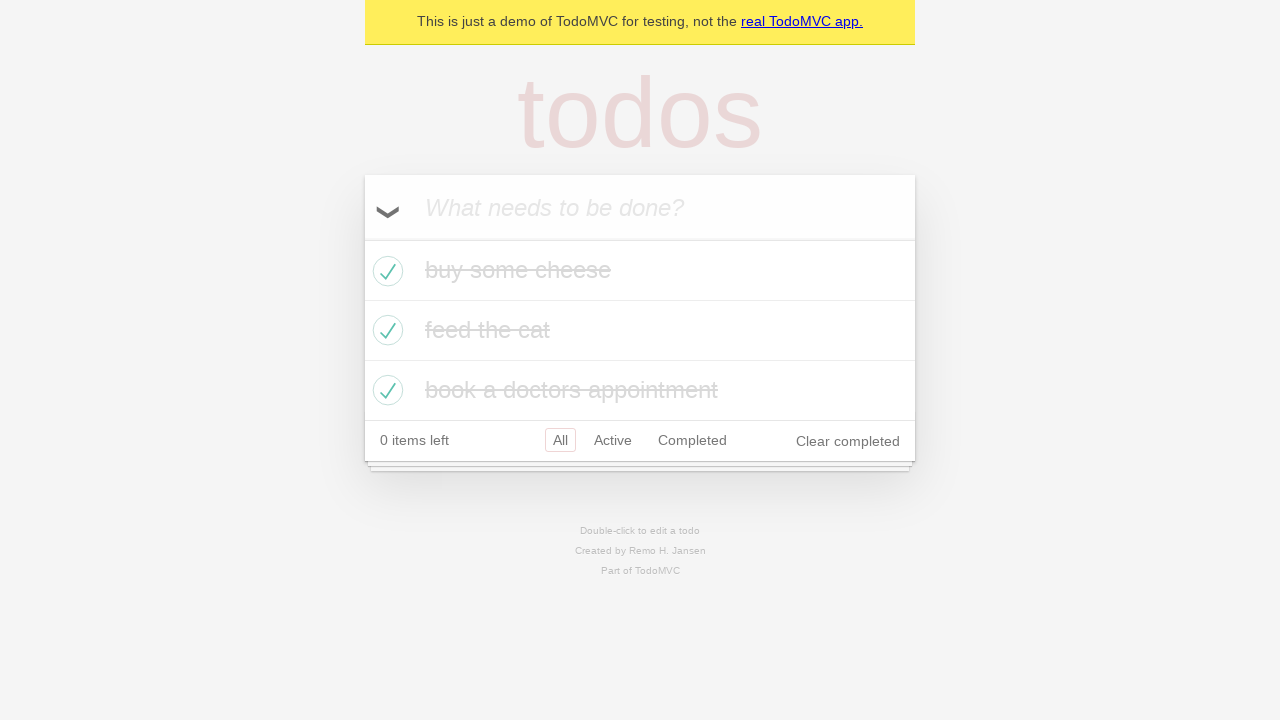